Tests page scrolling functionality by scrolling to the bottom of the Chrome Web Store page using JavaScript.

Starting URL: https://chromewebstore.google.com/?hl=en

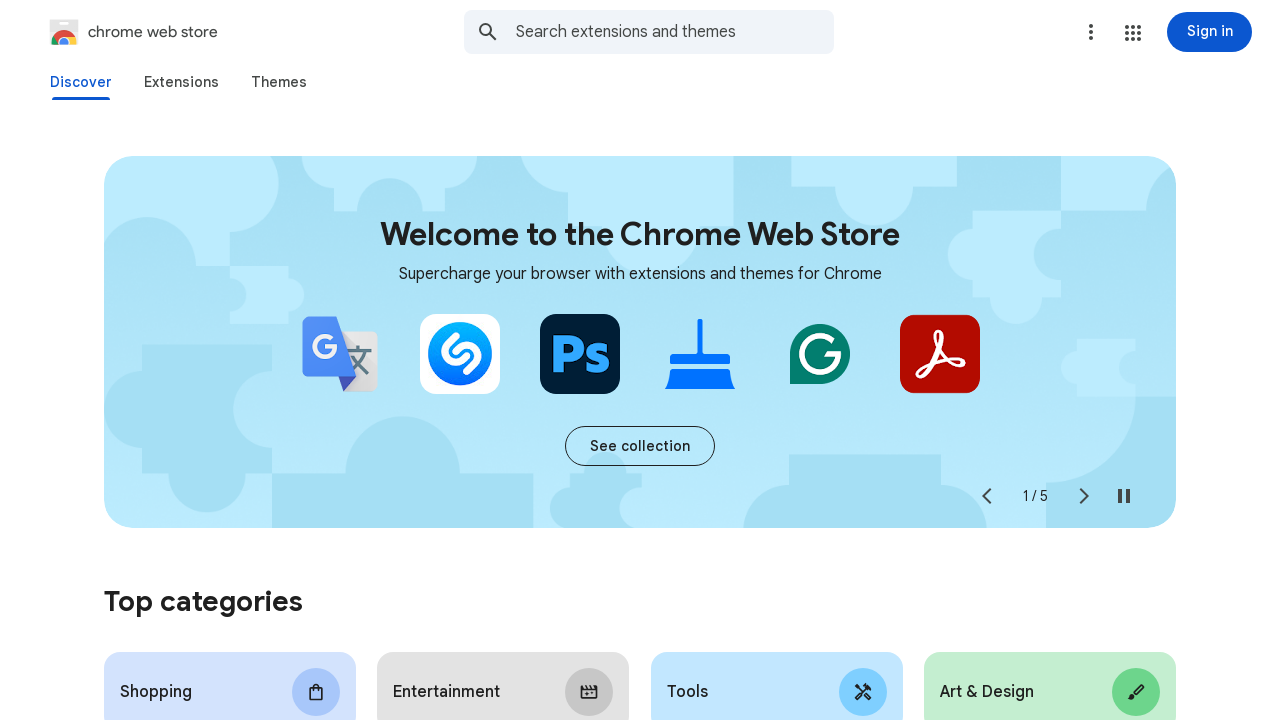

Scrolled to the bottom of the Chrome Web Store page using JavaScript
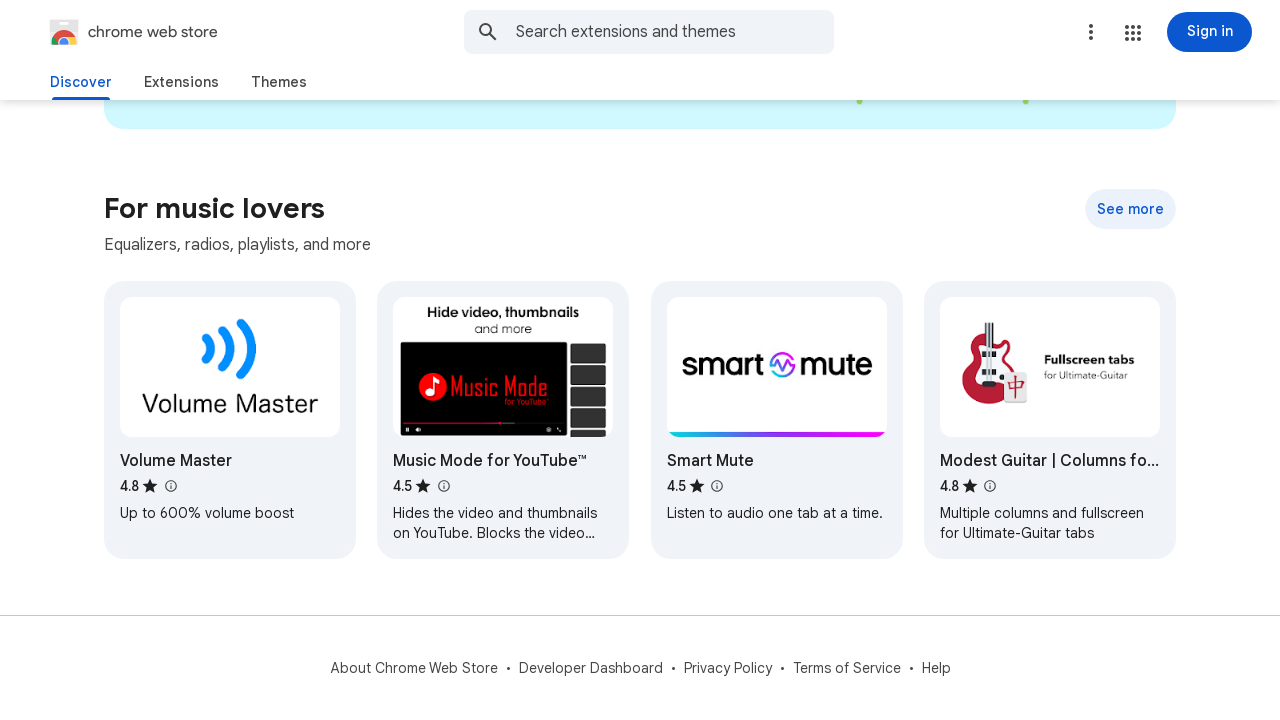

Waited 1000ms for scroll animation to complete
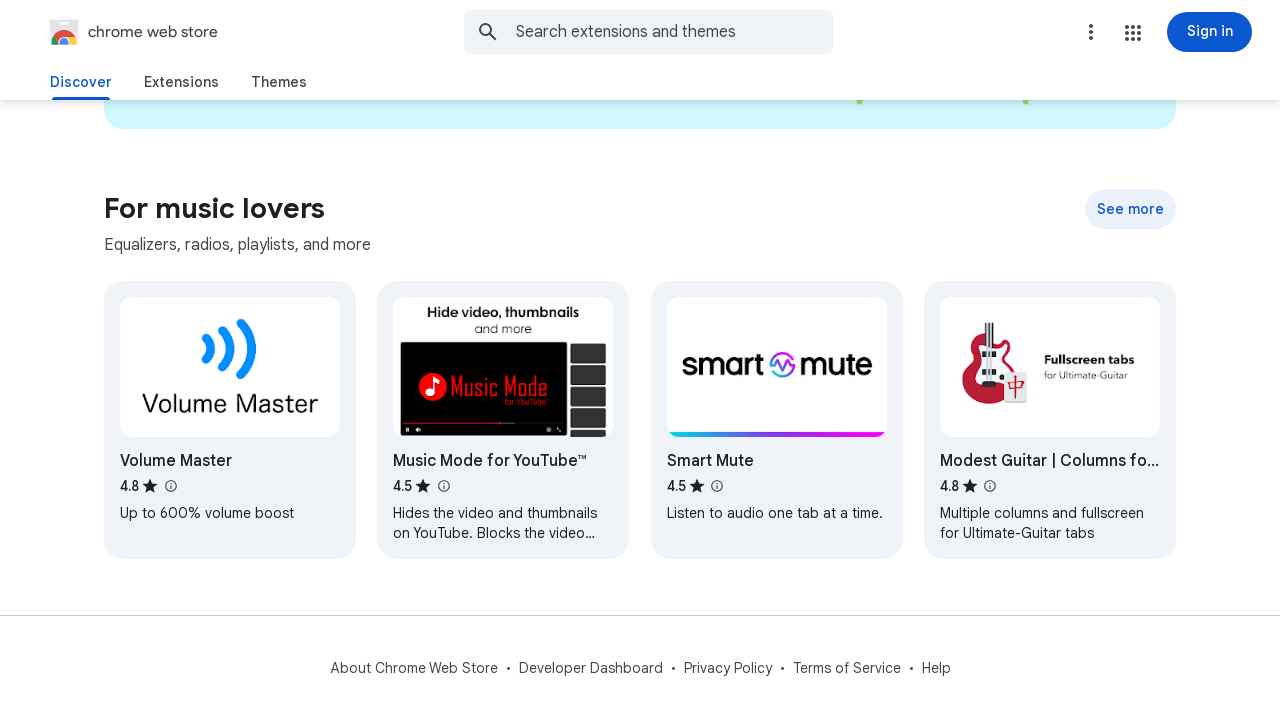

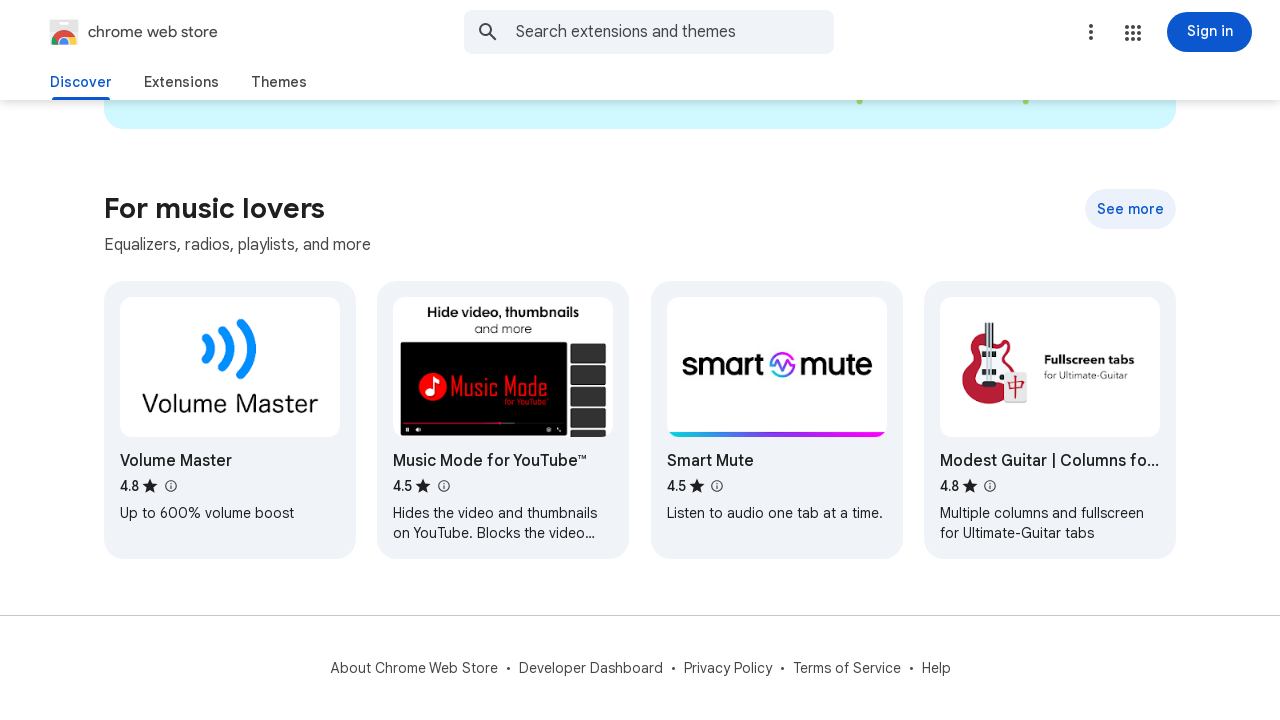